Tests window switching functionality by clicking a link that opens a new window, switching to that window, and verifying the h1 heading contains "Elemental Selenium"

Starting URL: https://the-internet.herokuapp.com/iframe

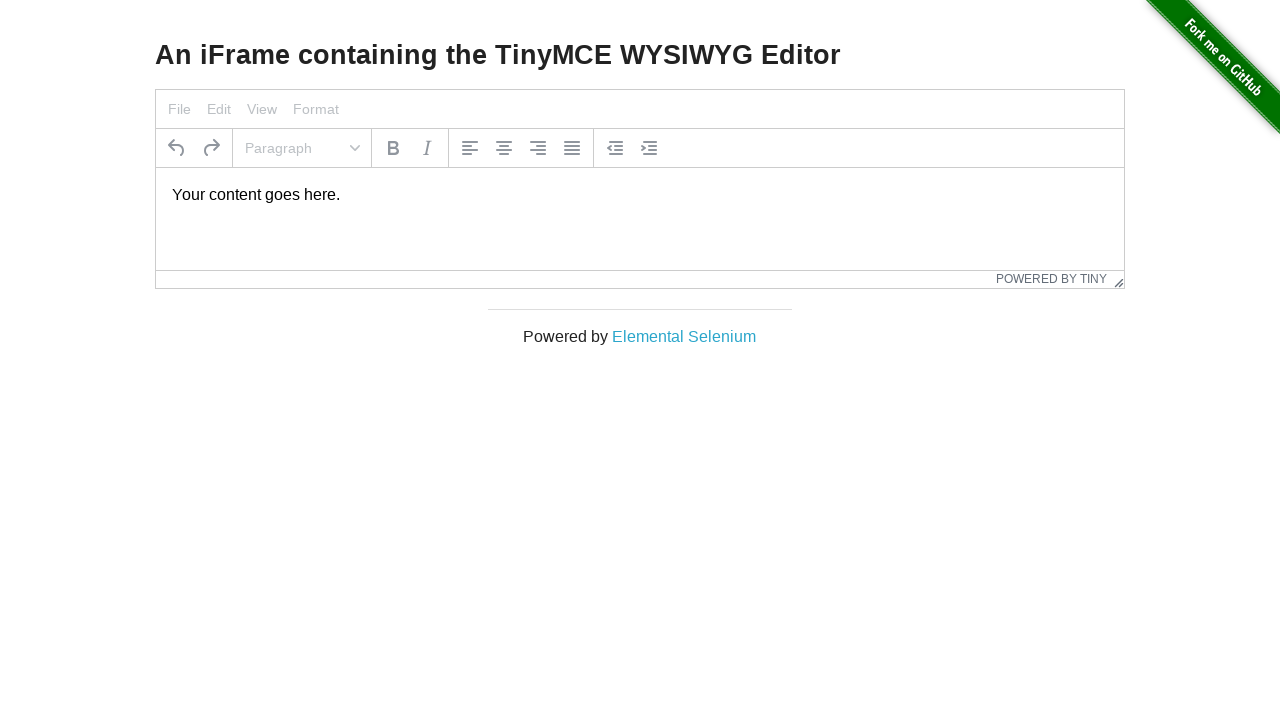

Clicked 'Elemental Selenium' link to open new window at (684, 336) on text=Elemental Selenium
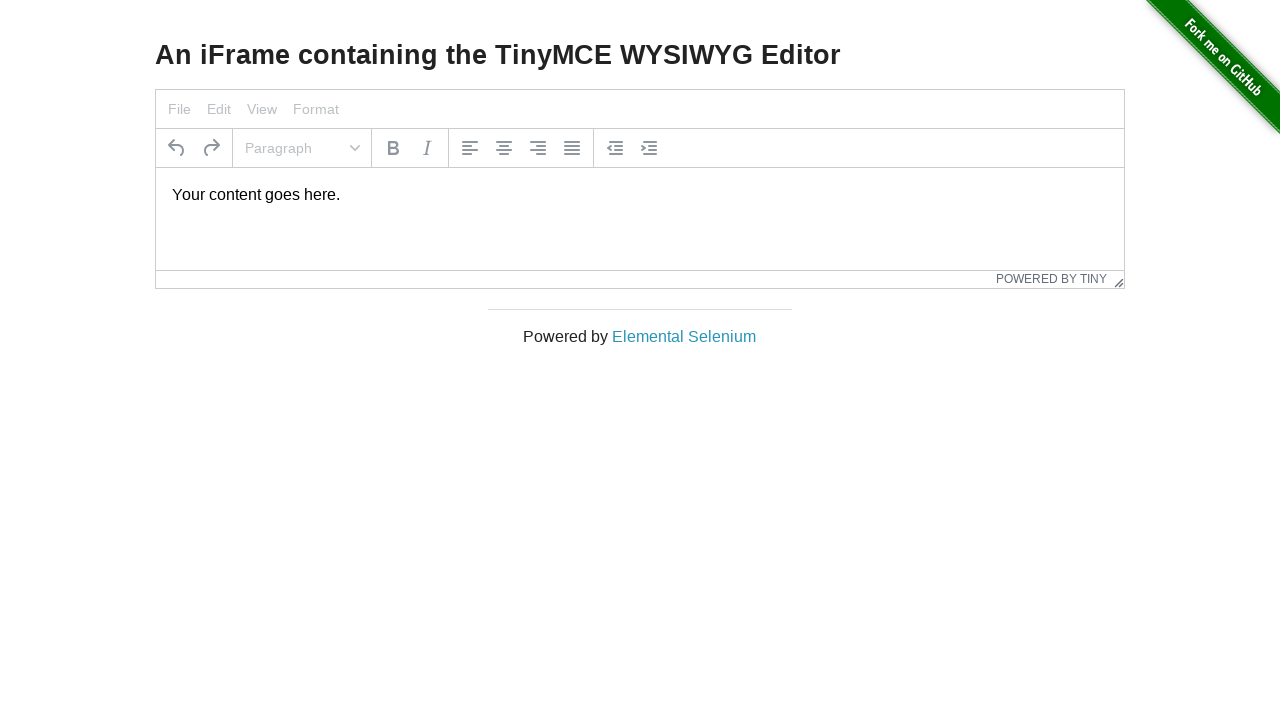

Captured new window/page object
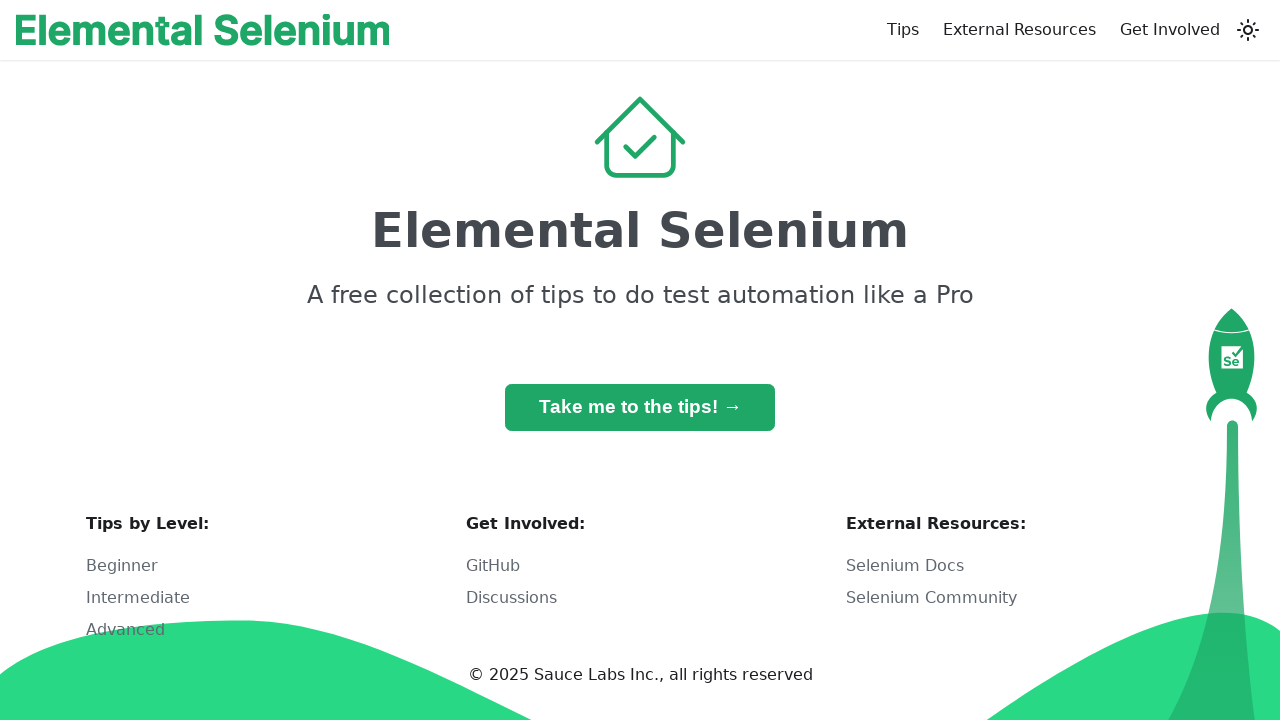

New page finished loading
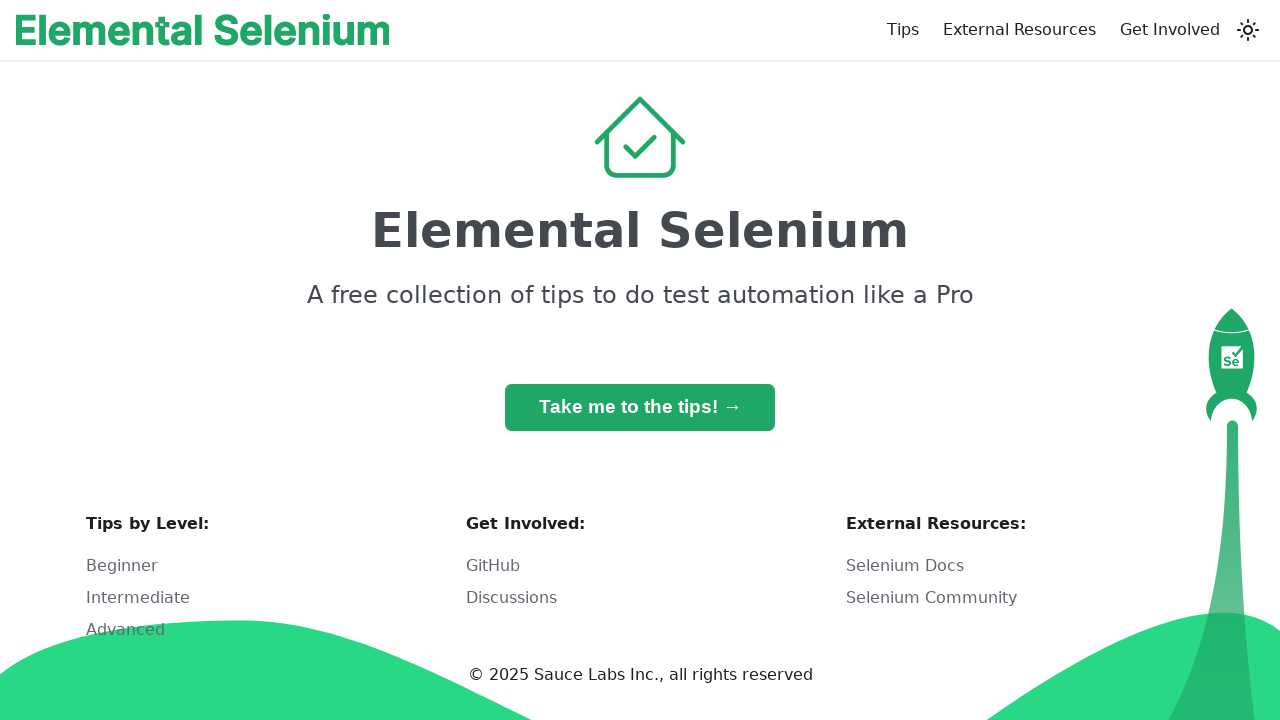

Retrieved h1 heading text: 'Elemental Selenium'
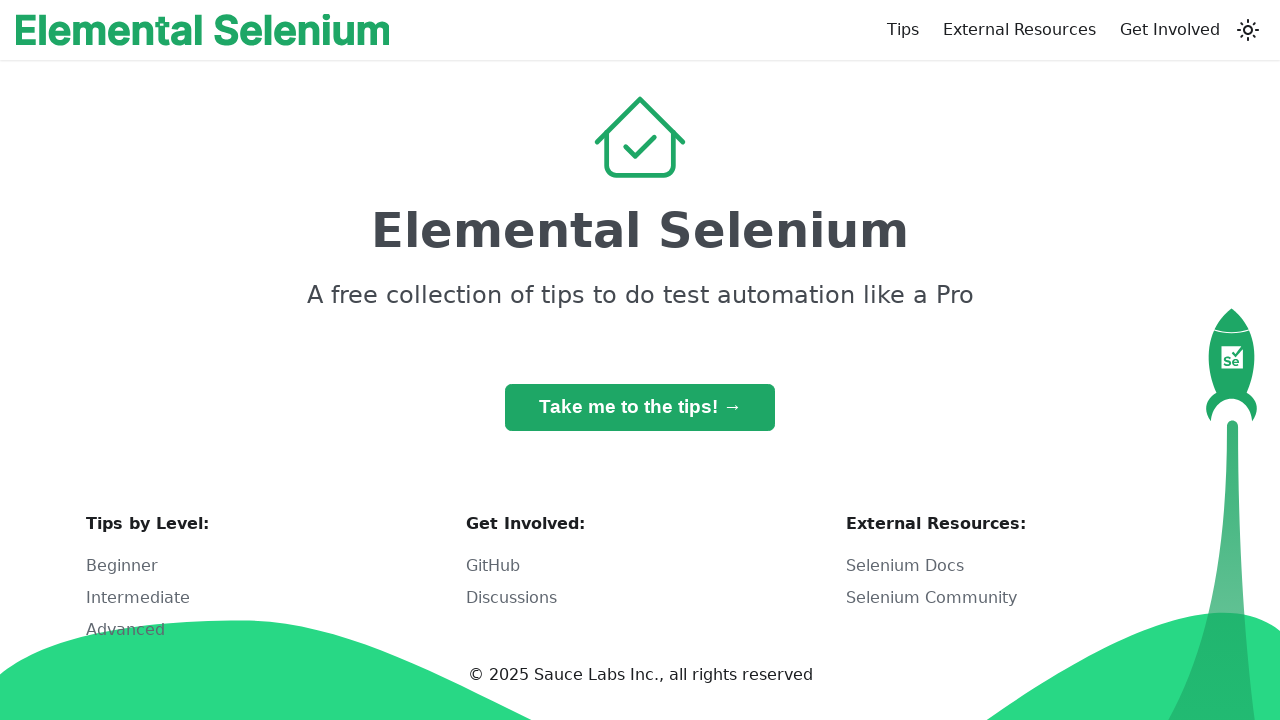

Verified h1 heading contains 'Elemental Selenium'
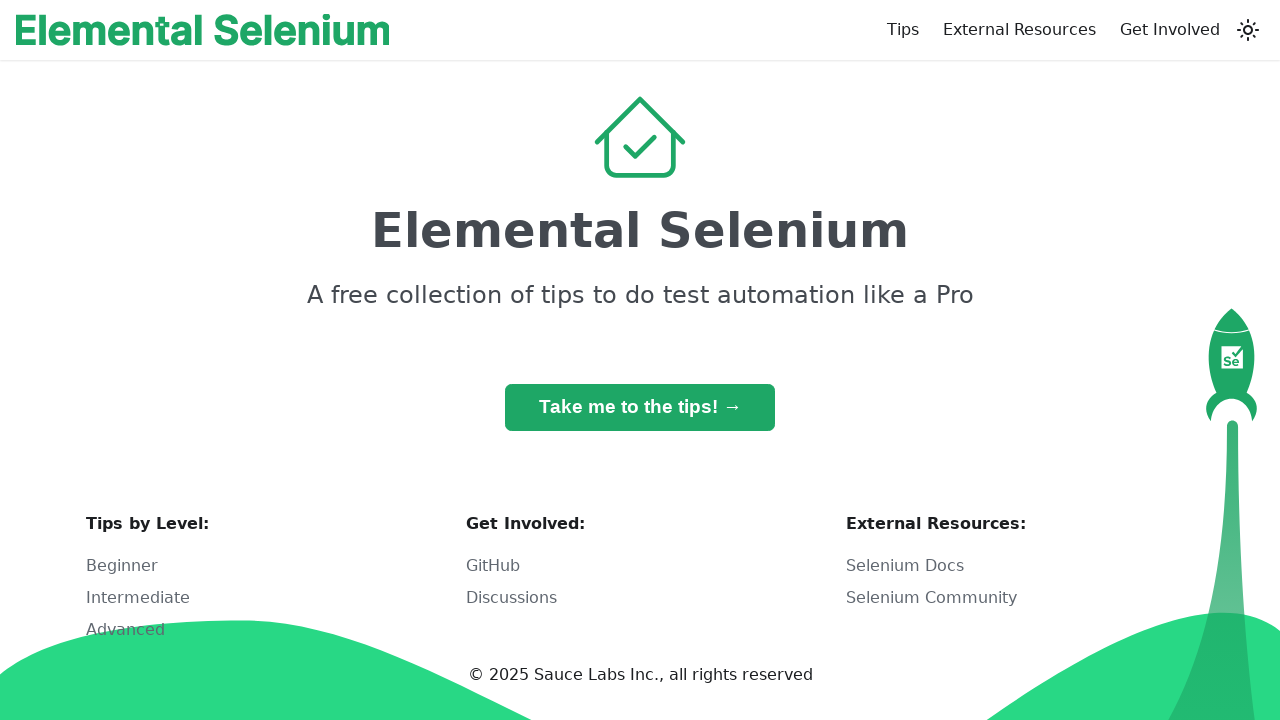

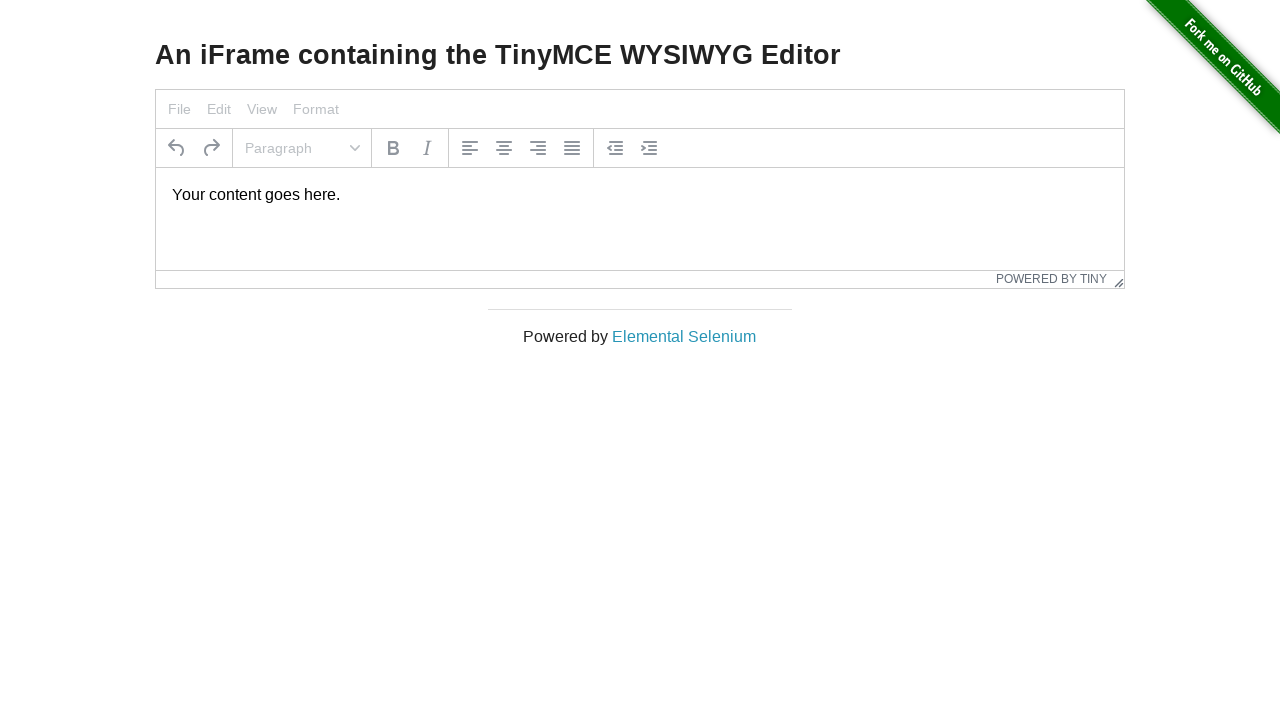